Tests web table filtering functionality by searching for "Rice" and verifying that the displayed results are correctly filtered

Starting URL: https://rahulshettyacademy.com/seleniumPractise/#/offers

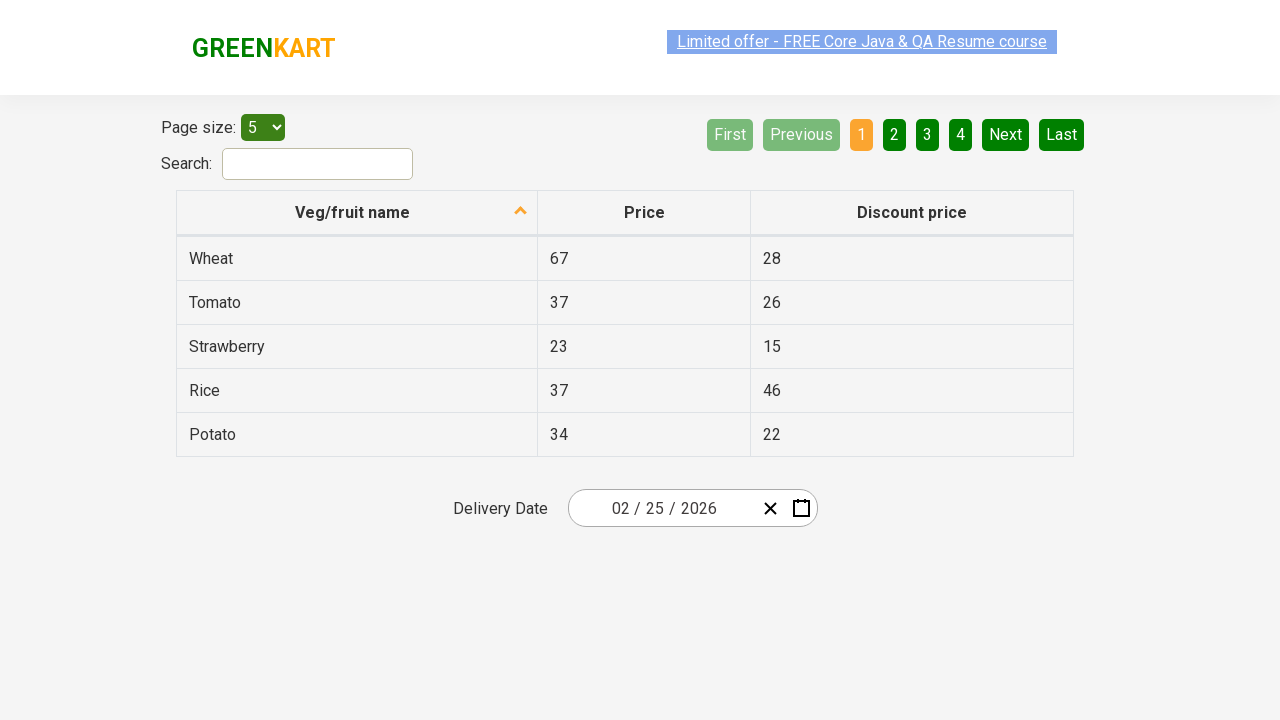

Filled search field with 'Rice' on #search-field
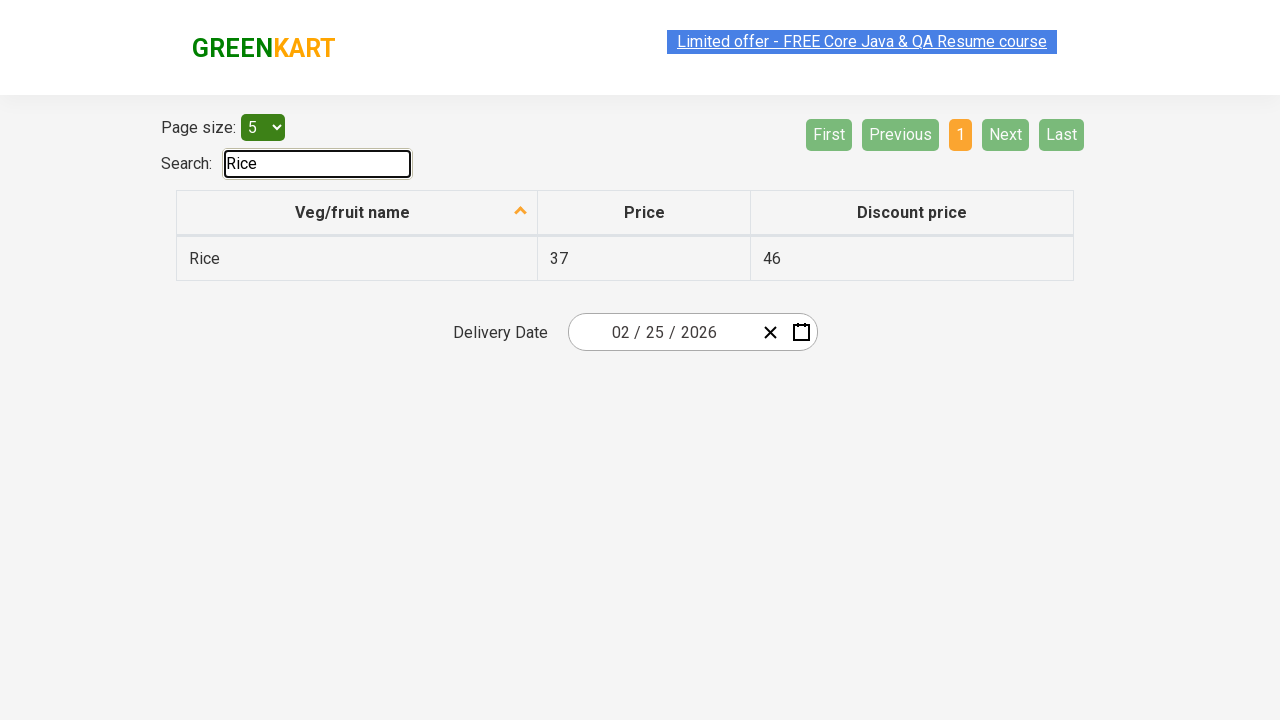

Waited 500ms for table to filter
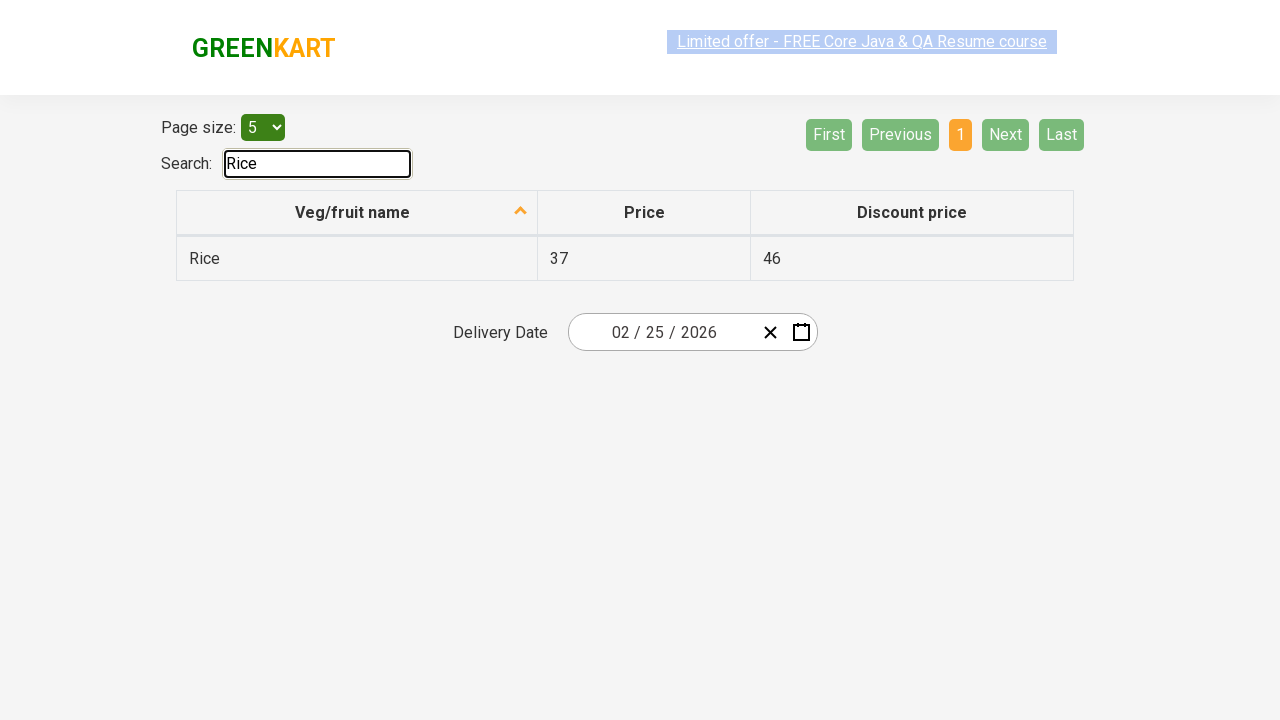

Retrieved all vegetable names from first column
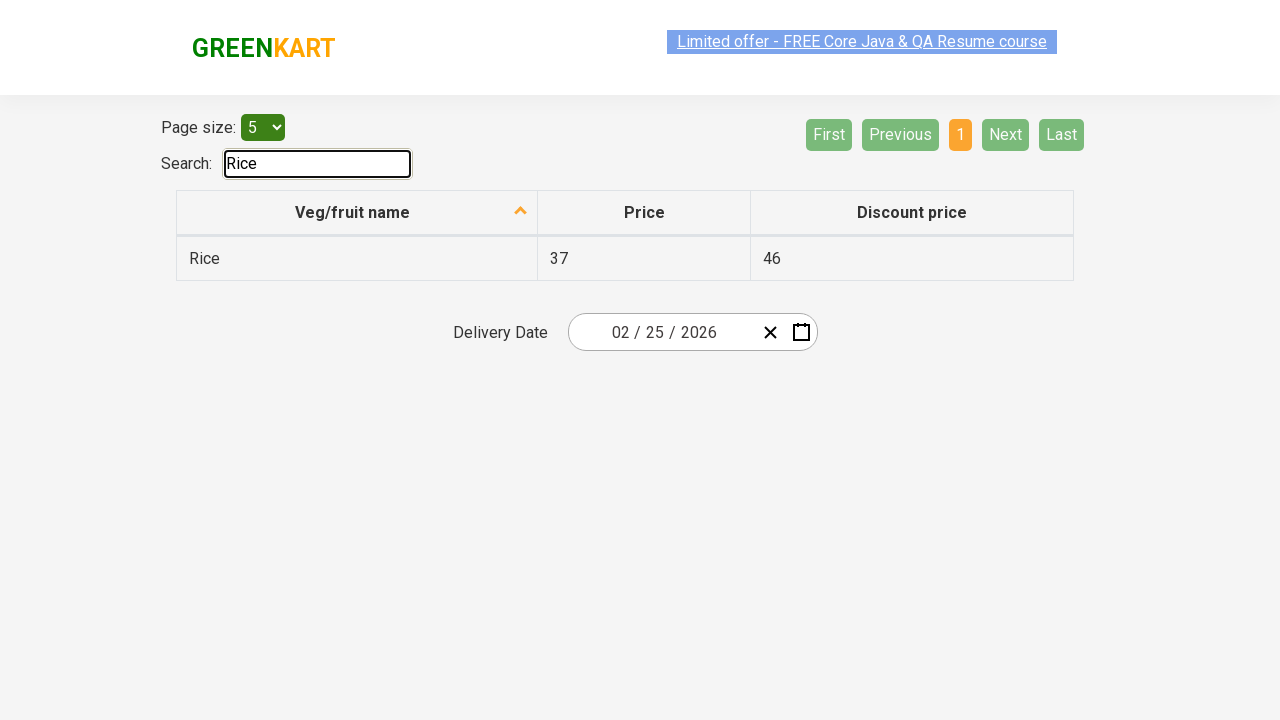

Verified filtered result contains 'Rice': Rice
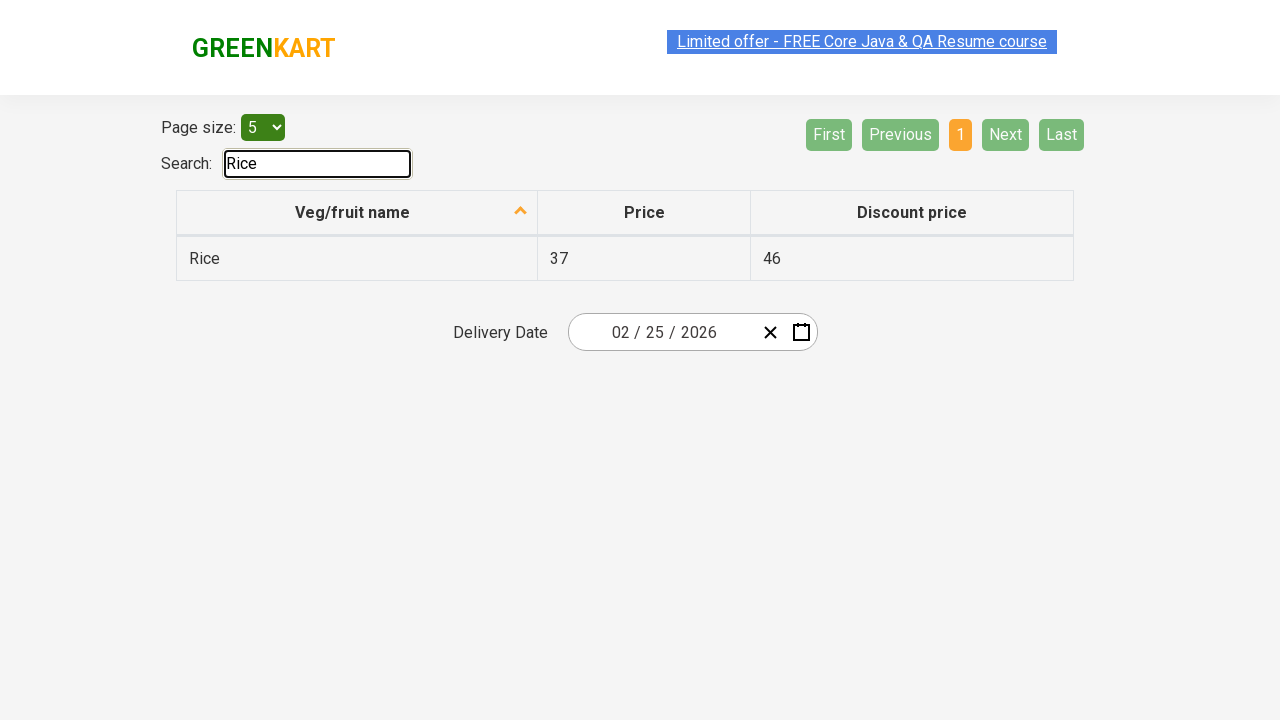

Verified that at least one result was found for 'Rice'
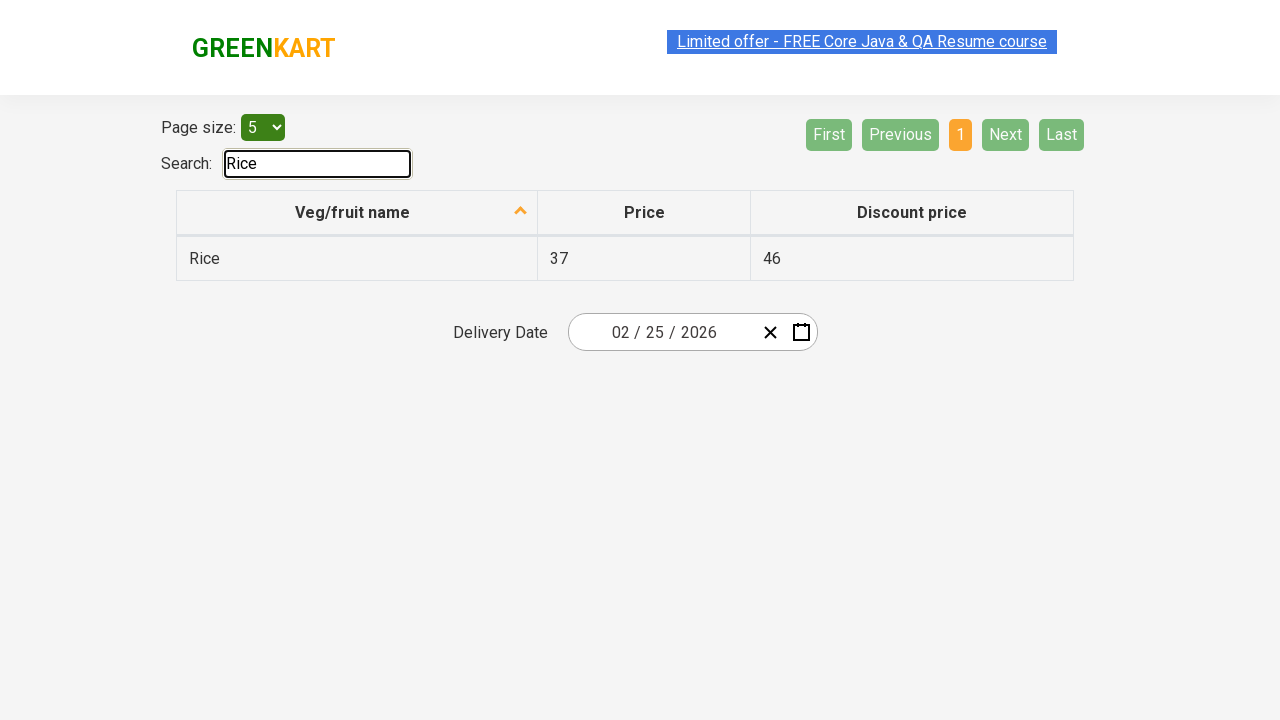

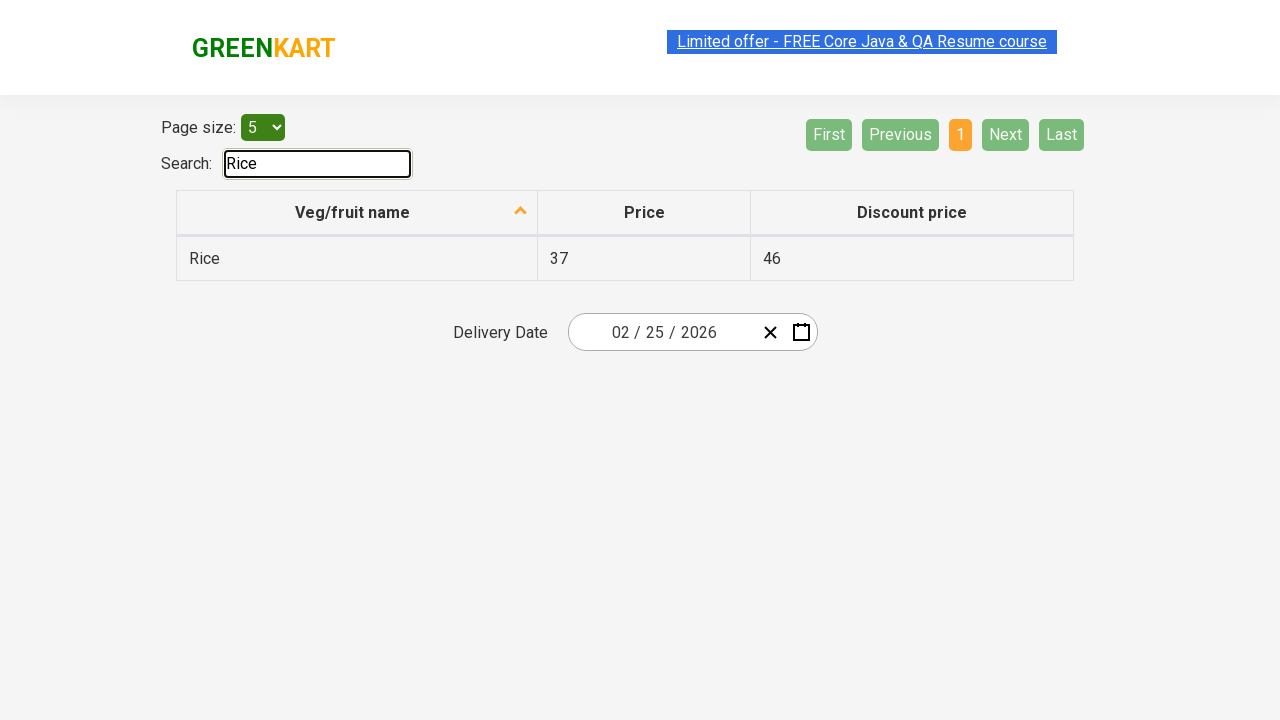